Tests footer navigation by opening each link in the first column of the footer in new tabs and switching between them

Starting URL: http://www.qaclickacademy.com/practice.php

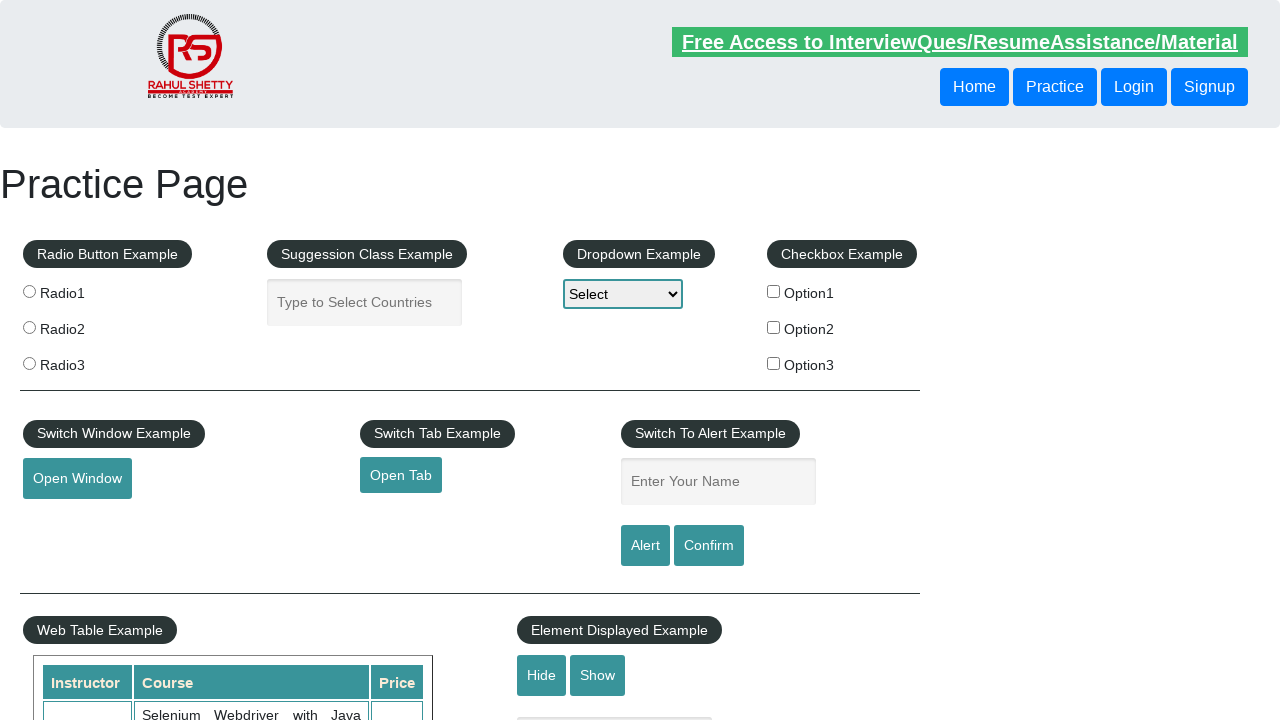

Located footer element with ID 'gf-BIG'
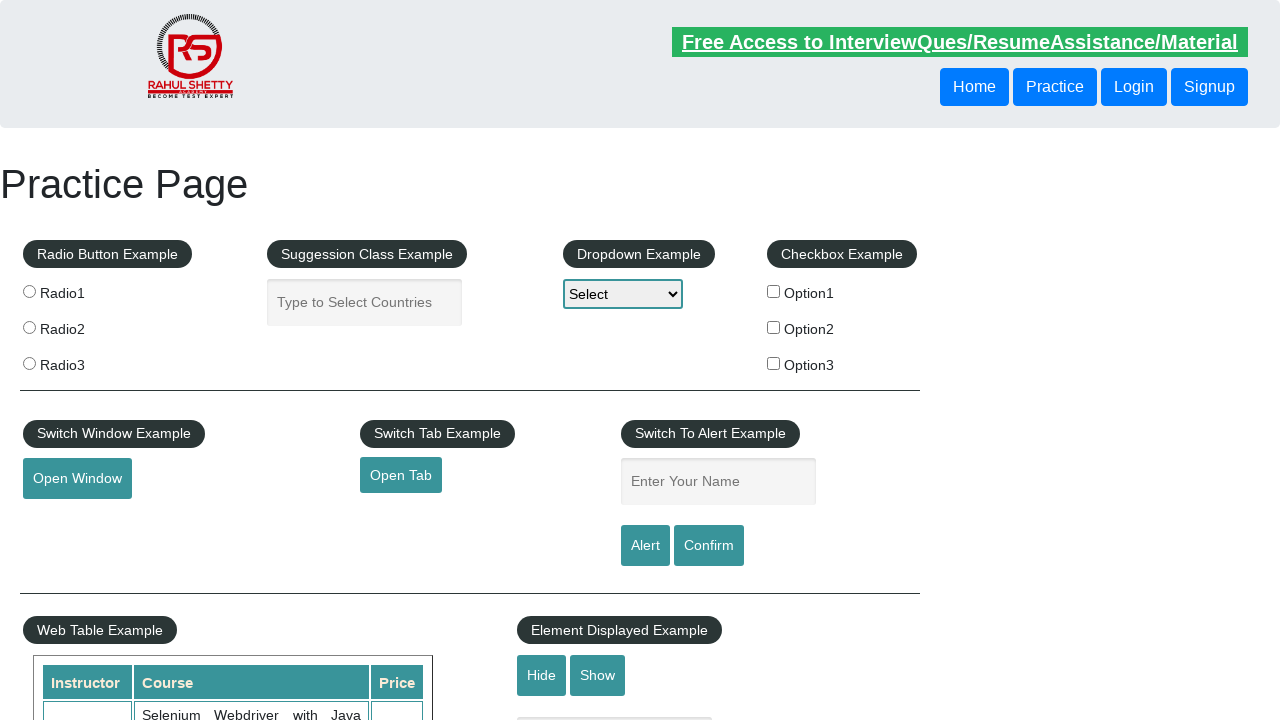

Located first column of footer table
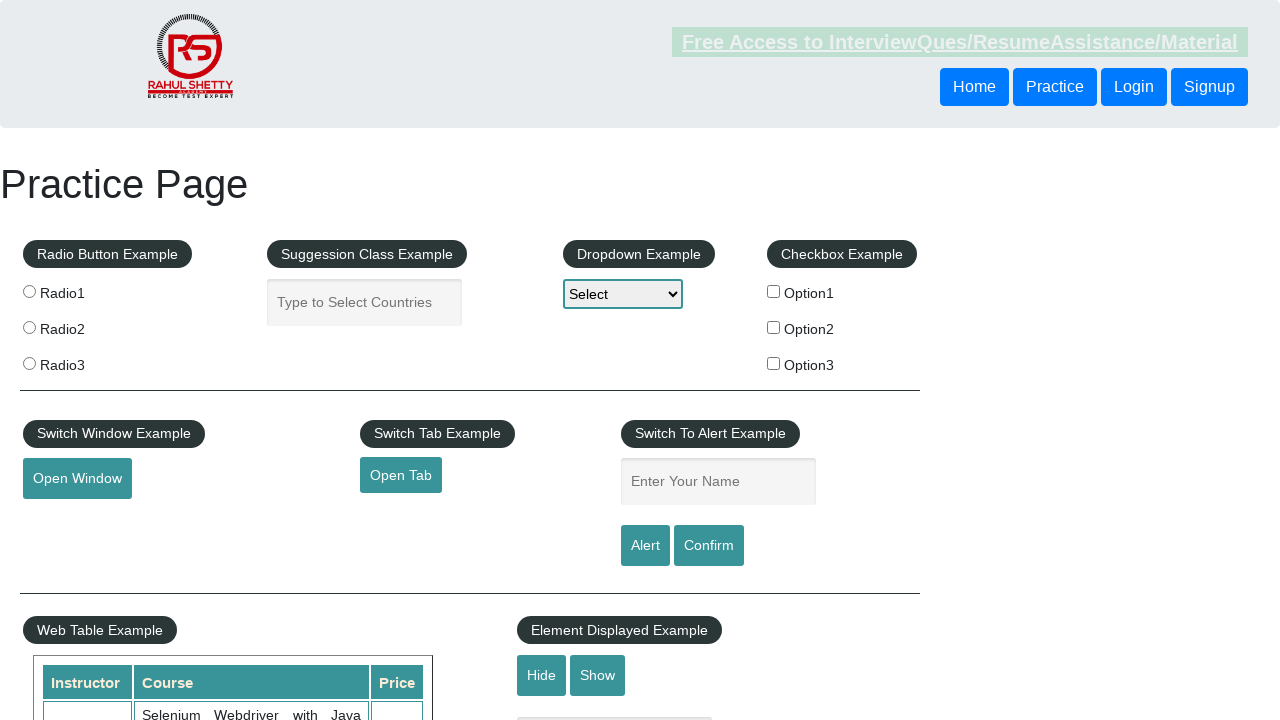

Retrieved 5 links from first column of footer
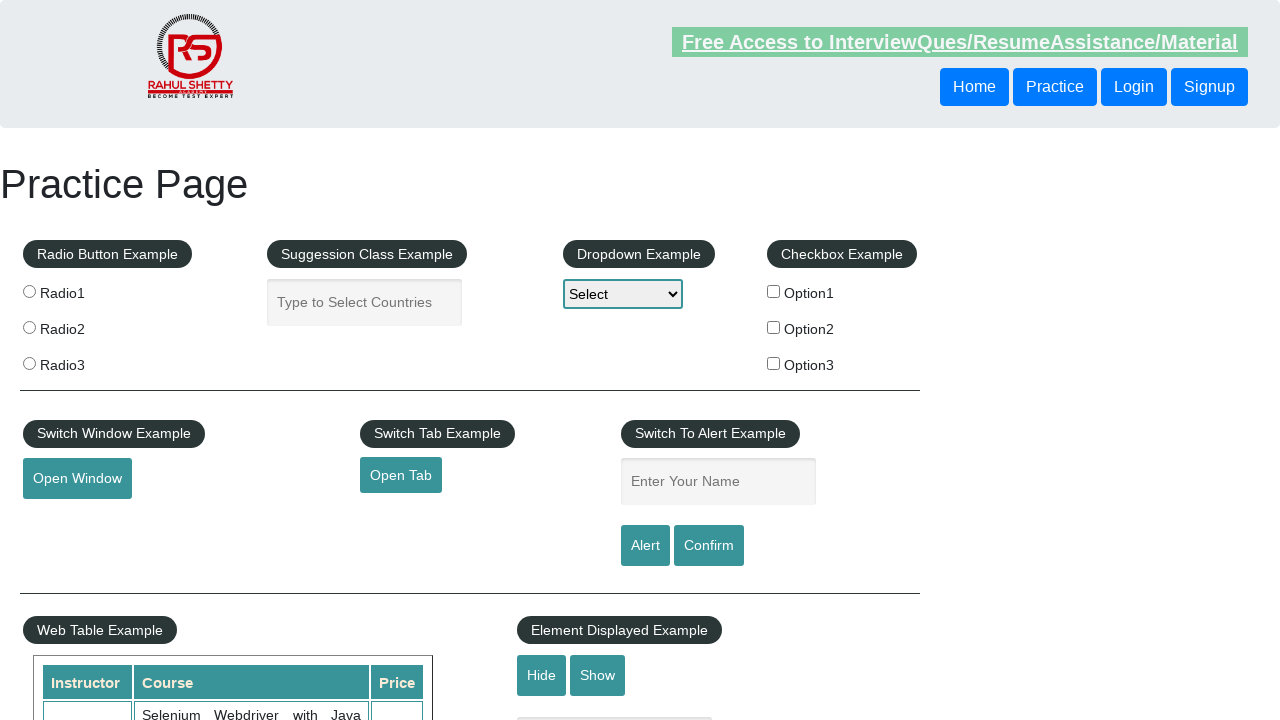

Filtered links to click: 4 links (skipped first link)
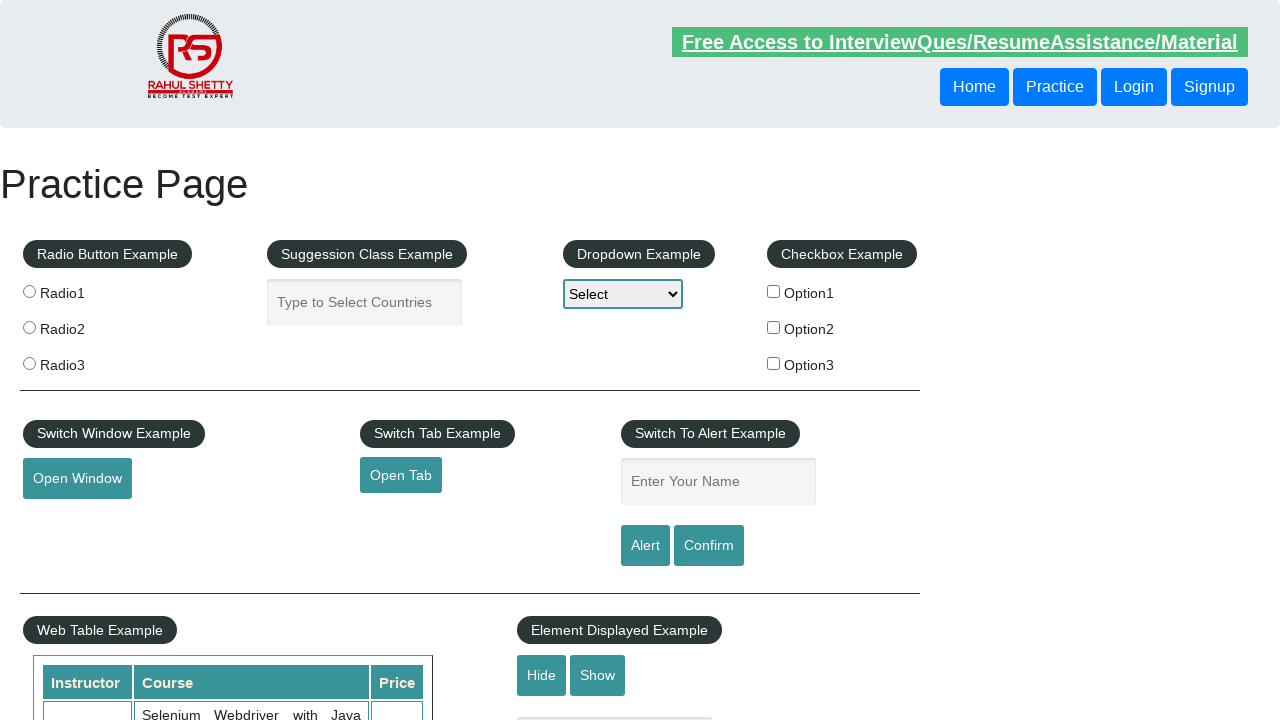

Opened footer link in new tab using Ctrl+Click at (68, 520) on #gf-BIG >> table.gf-t > tbody > tr > td:nth-child(1) > ul >> a >> nth=1
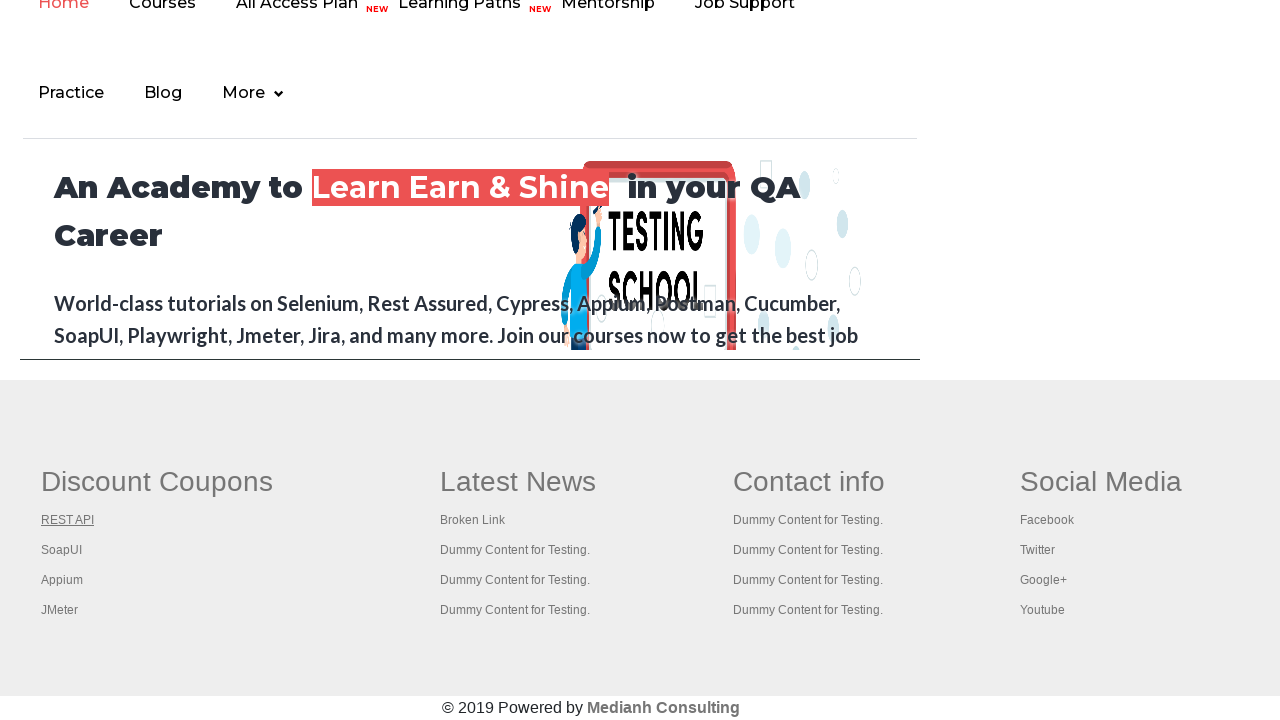

Opened footer link in new tab using Ctrl+Click at (62, 550) on #gf-BIG >> table.gf-t > tbody > tr > td:nth-child(1) > ul >> a >> nth=2
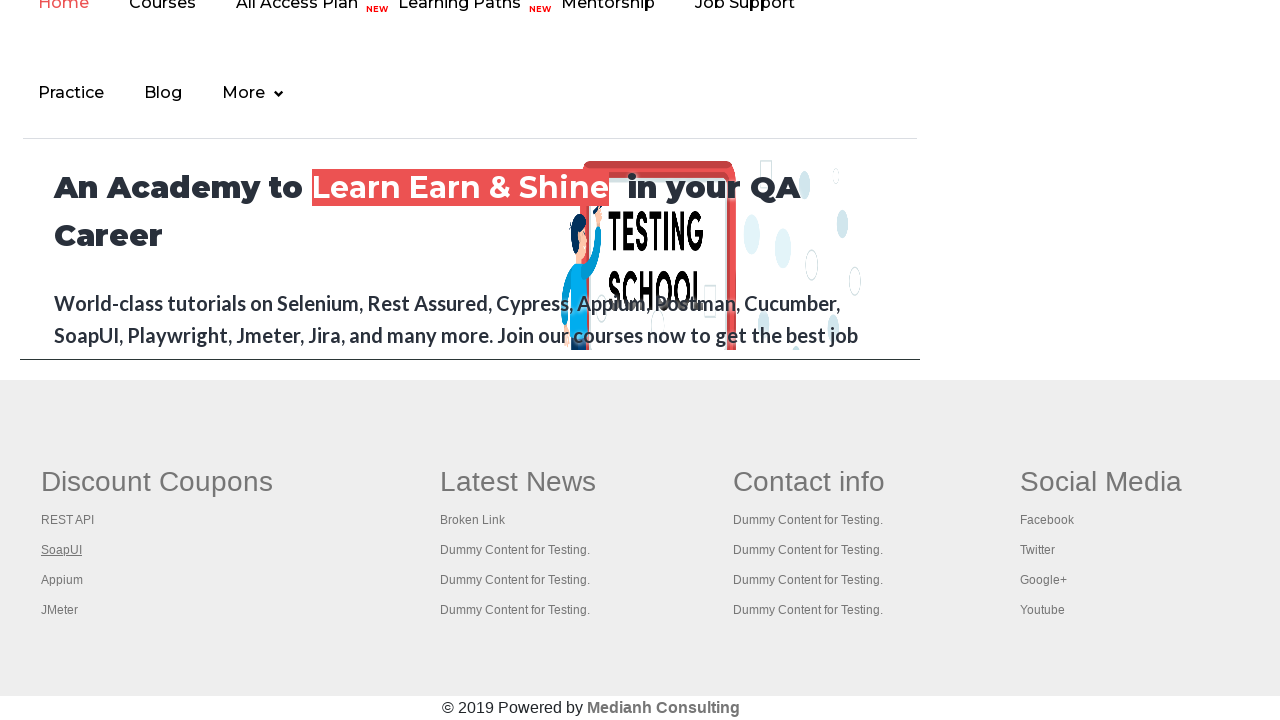

Opened footer link in new tab using Ctrl+Click at (62, 580) on #gf-BIG >> table.gf-t > tbody > tr > td:nth-child(1) > ul >> a >> nth=3
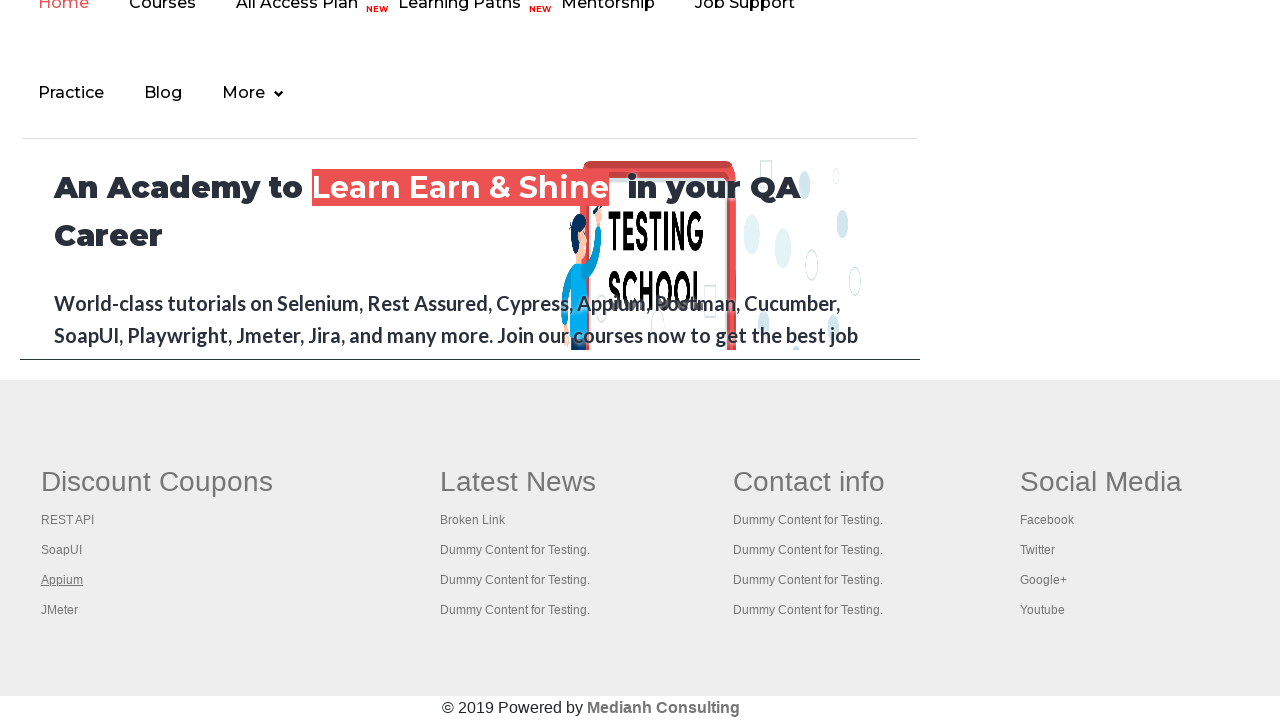

Opened footer link in new tab using Ctrl+Click at (60, 610) on #gf-BIG >> table.gf-t > tbody > tr > td:nth-child(1) > ul >> a >> nth=4
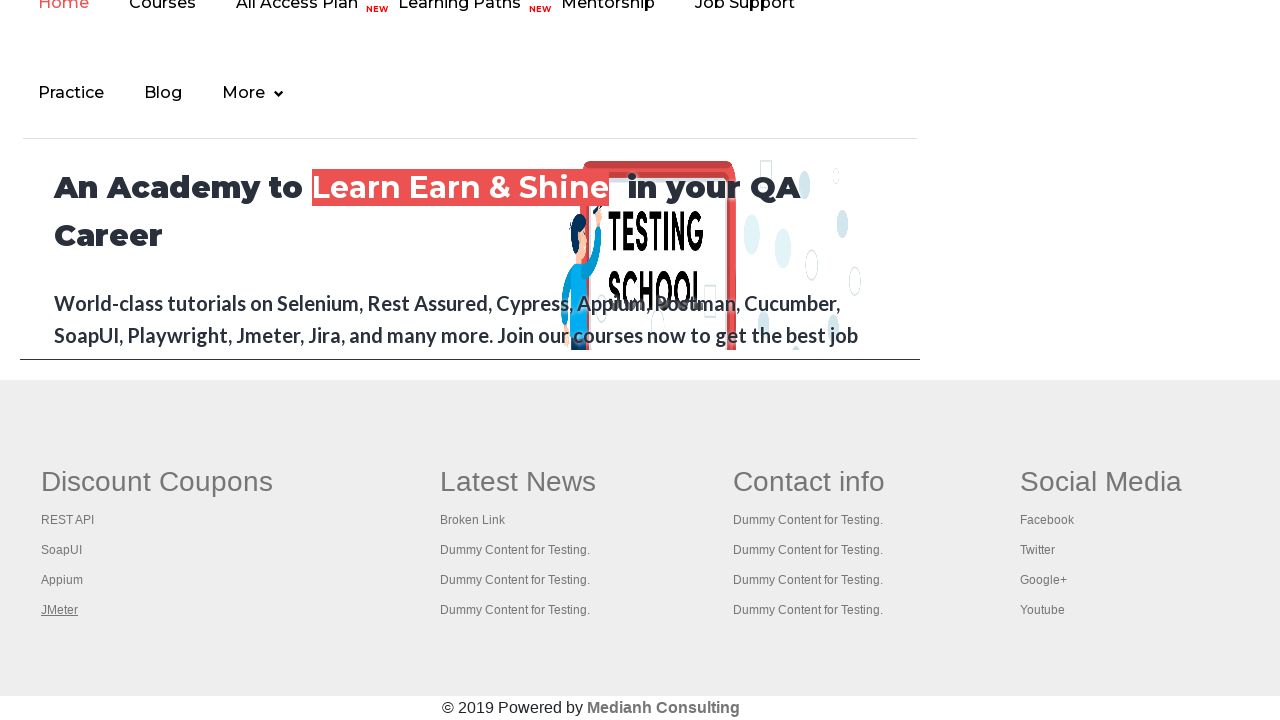

Retrieved all open pages: 5 page(s) total
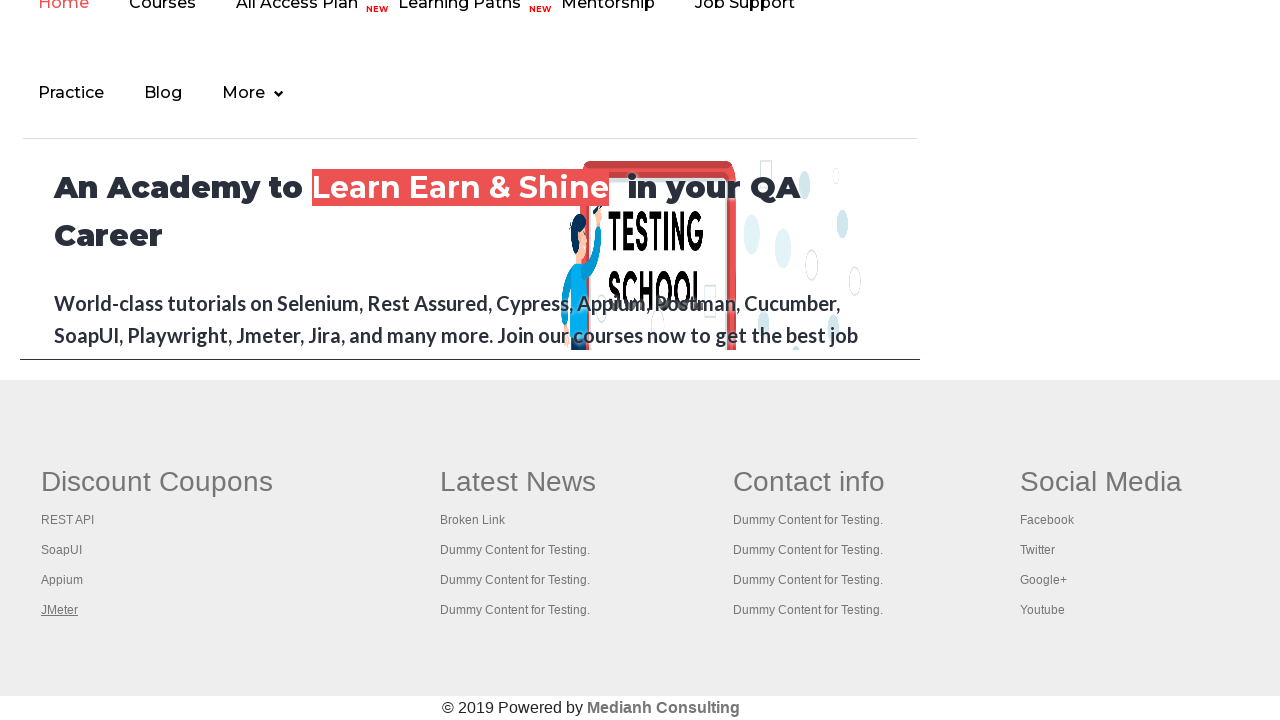

Switched focus to newly opened tab
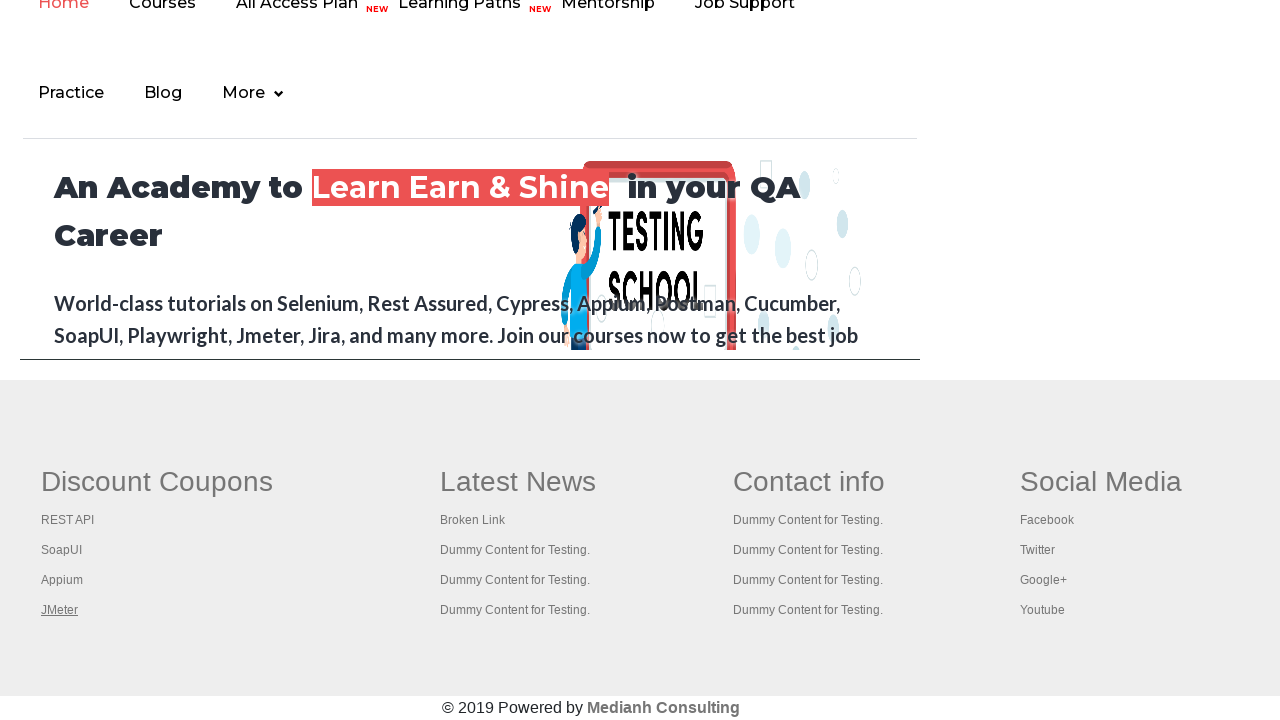

Waited for new tab page to fully load
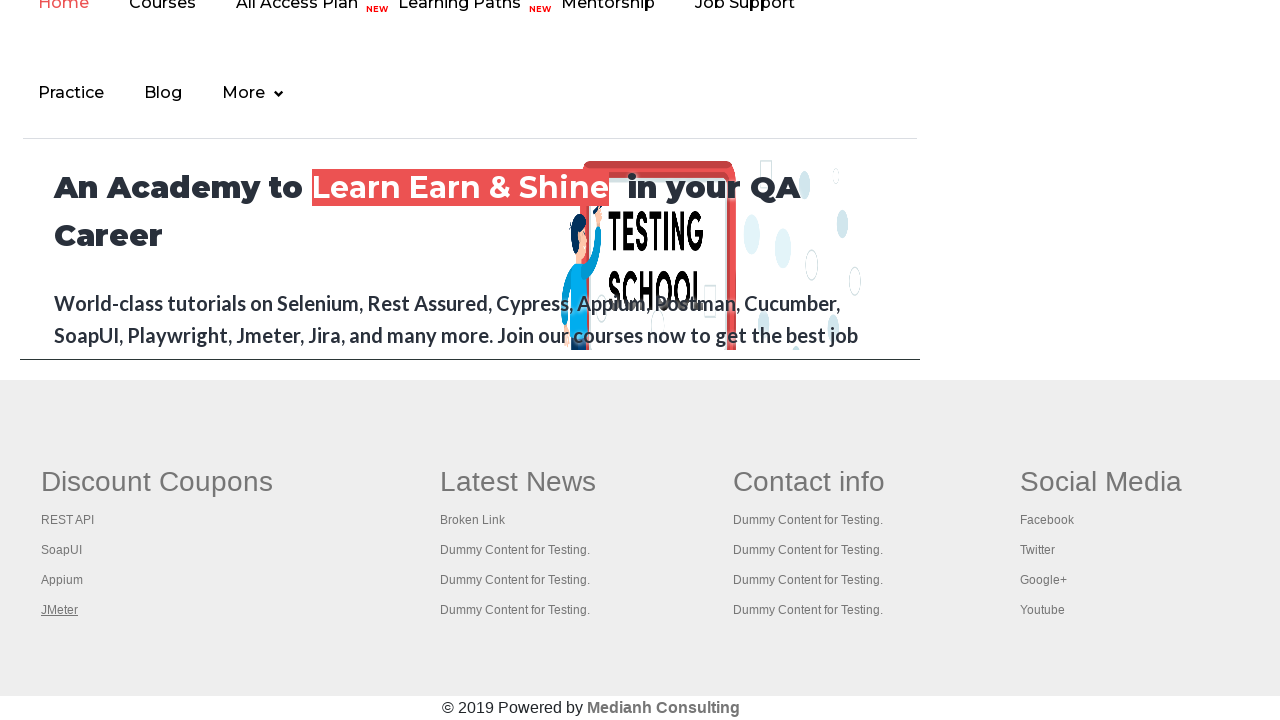

Switched focus to newly opened tab
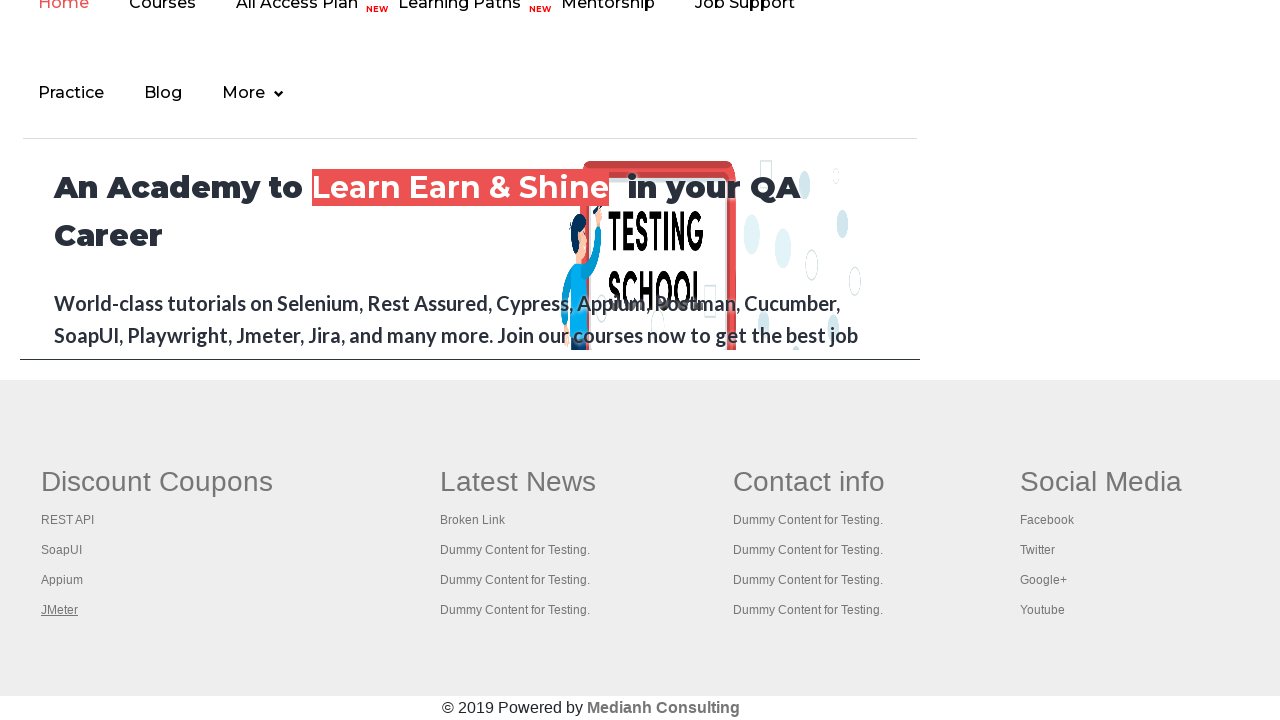

Waited for new tab page to fully load
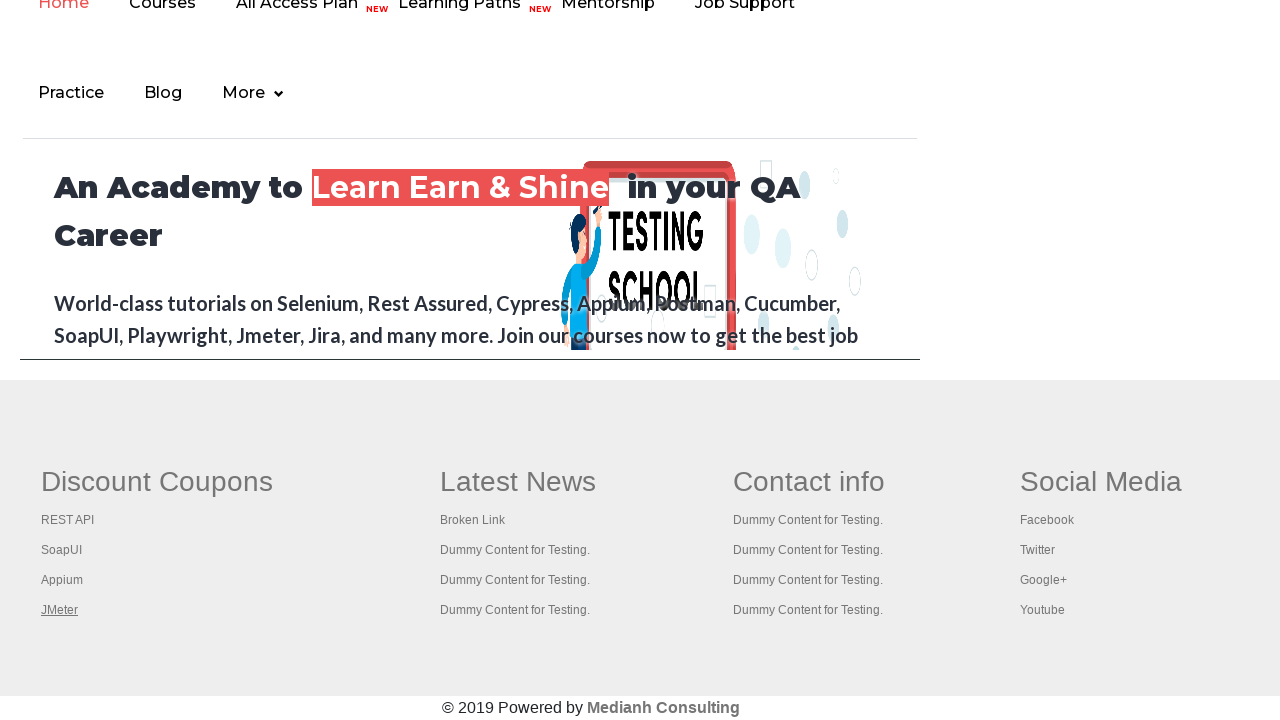

Switched focus to newly opened tab
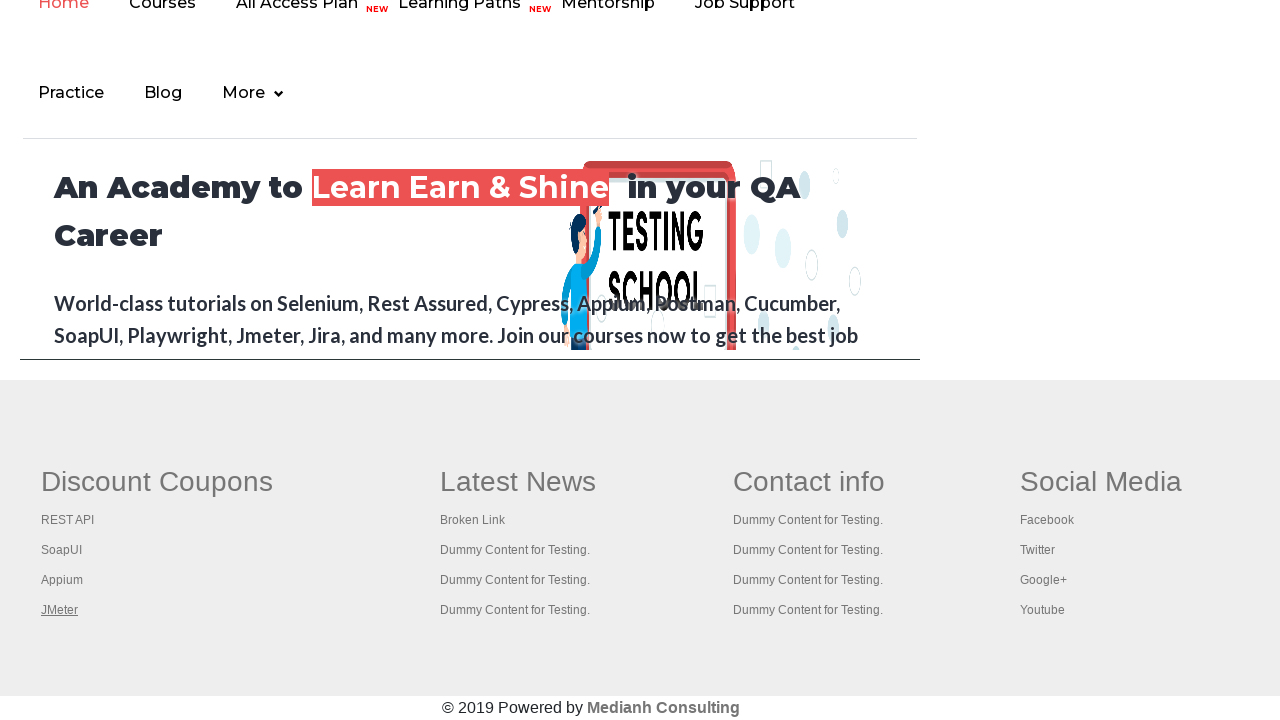

Waited for new tab page to fully load
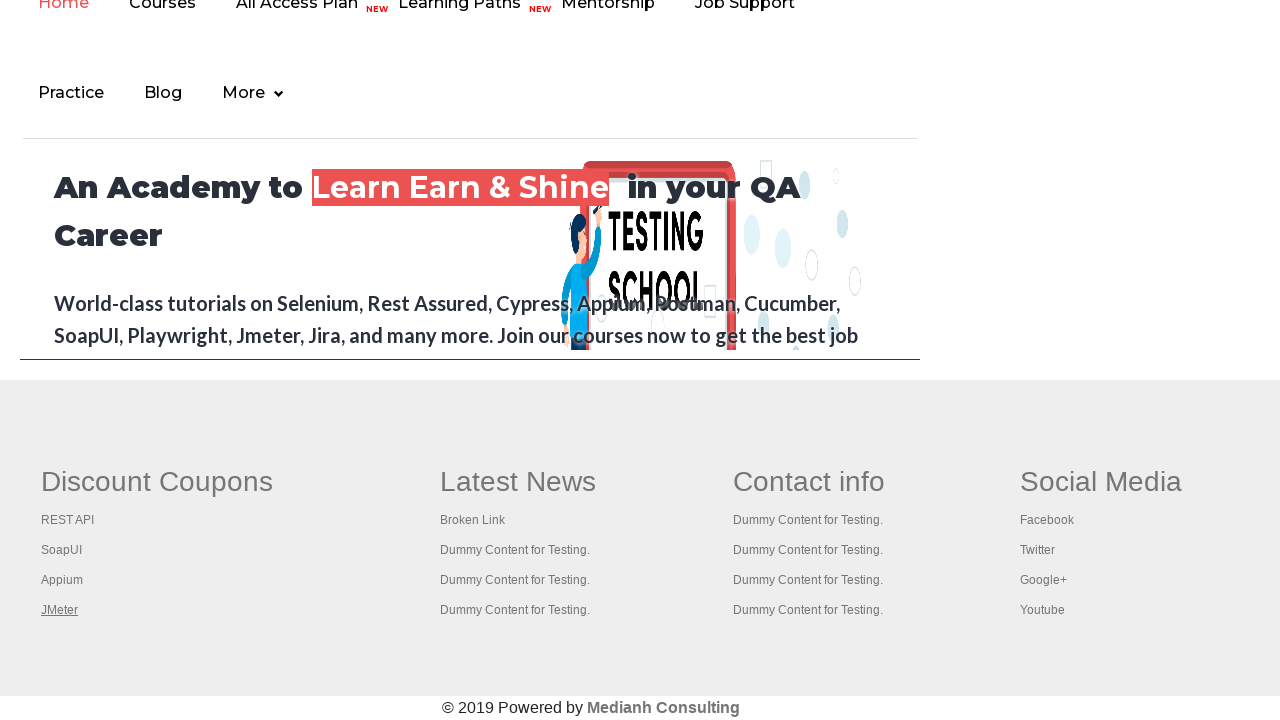

Switched focus to newly opened tab
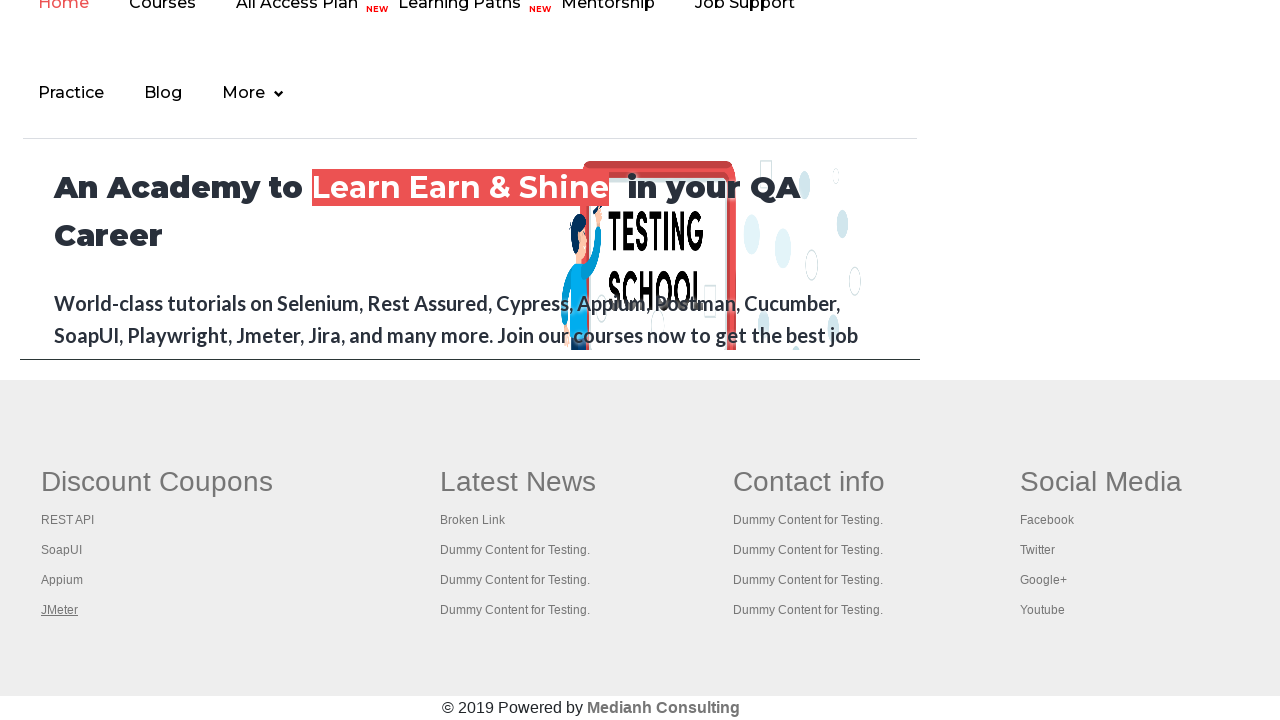

Waited for new tab page to fully load
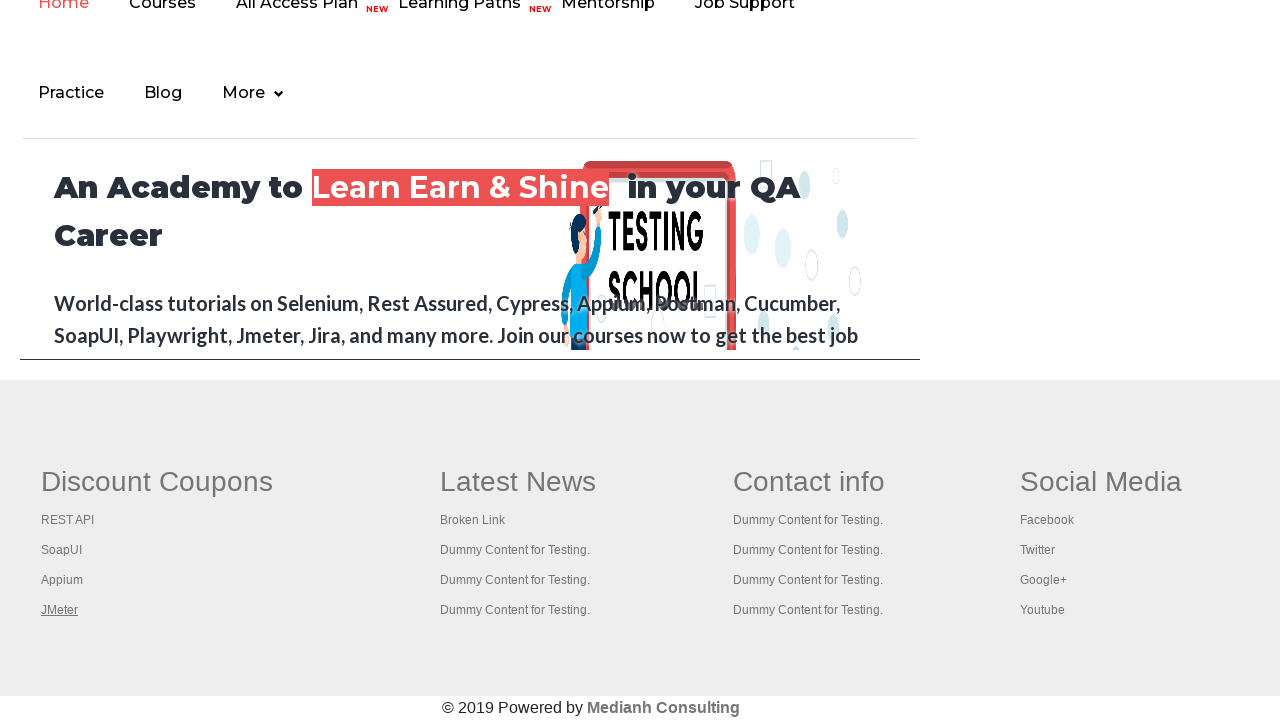

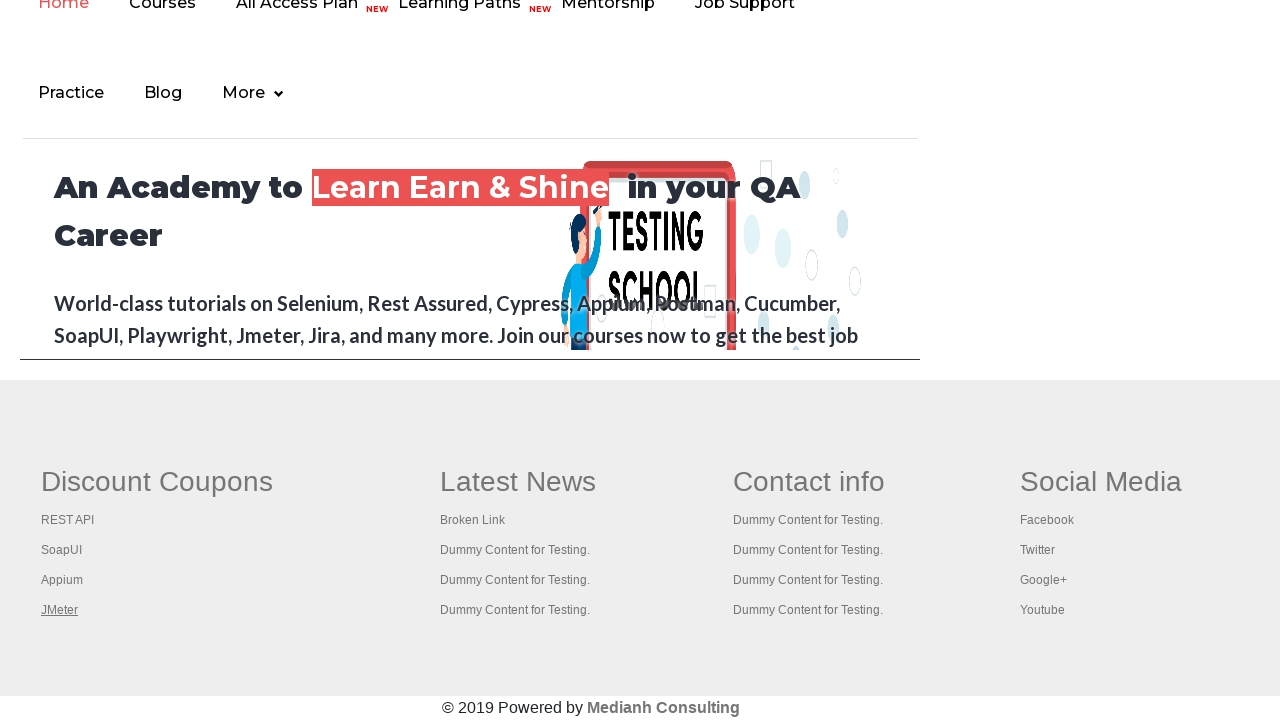